Tests JavaScript alert handling functionality by entering a name, triggering an alert, accepting it, then triggering a confirm dialog and dismissing it.

Starting URL: https://rahulshettyacademy.com/AutomationPractice/

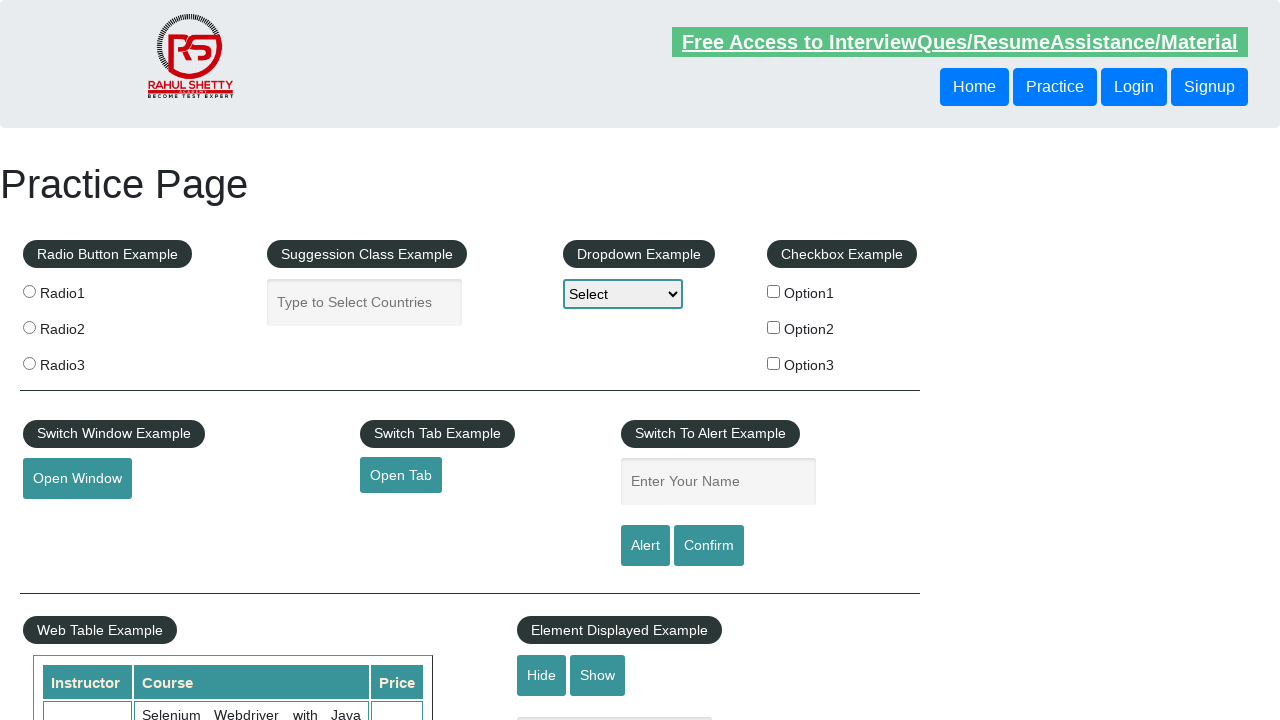

Filled name input field with 'Mounika' on #name
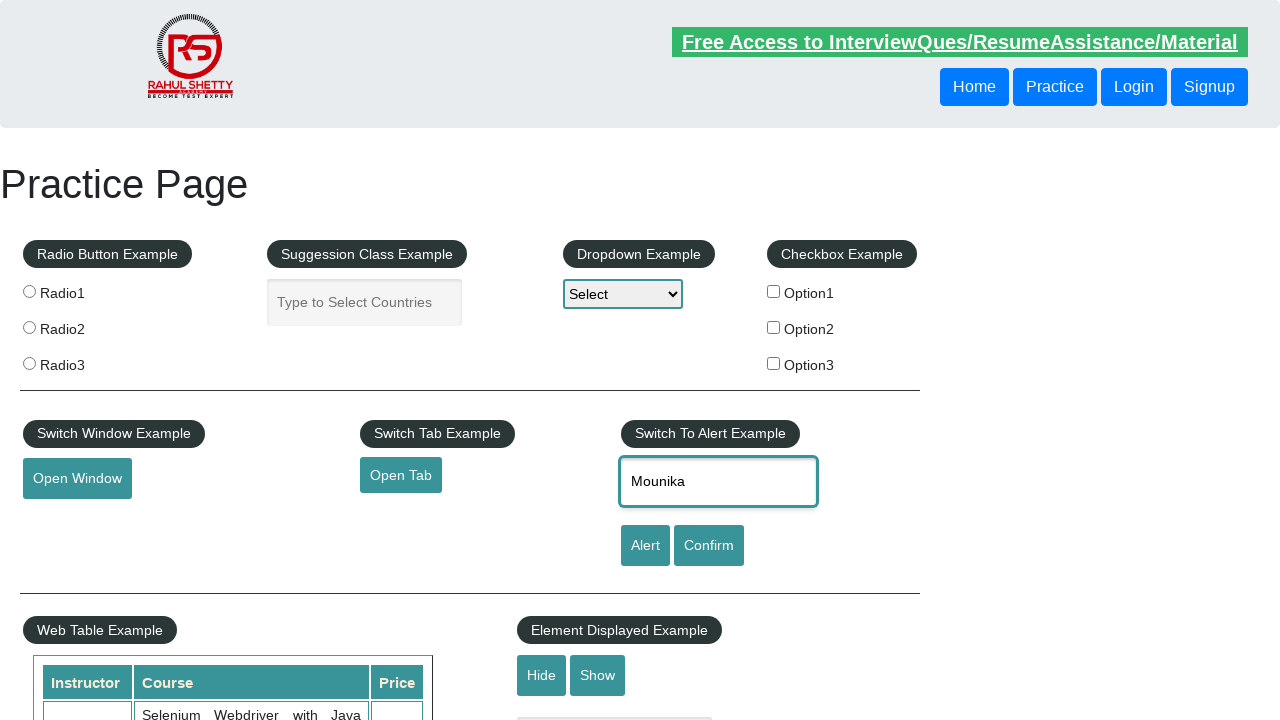

Clicked alert button to trigger JavaScript alert at (645, 546) on #alertbtn
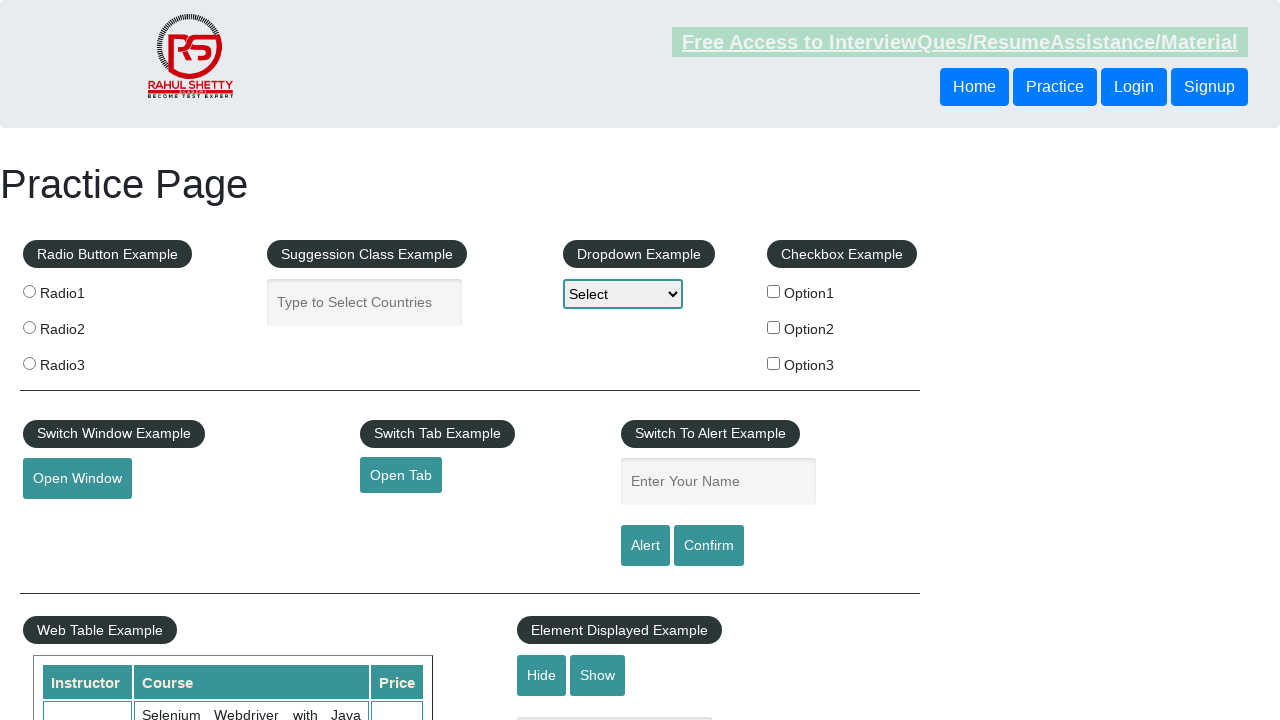

Set up dialog handler to accept alert
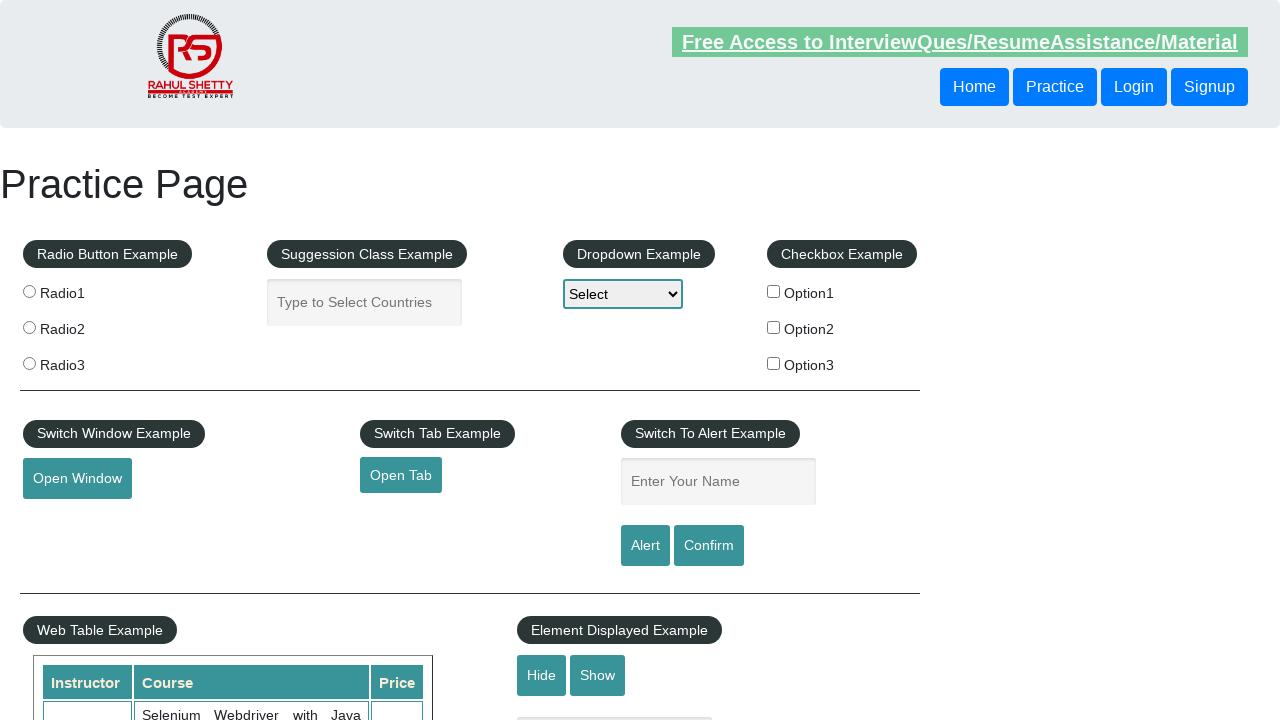

Waited for alert to be processed
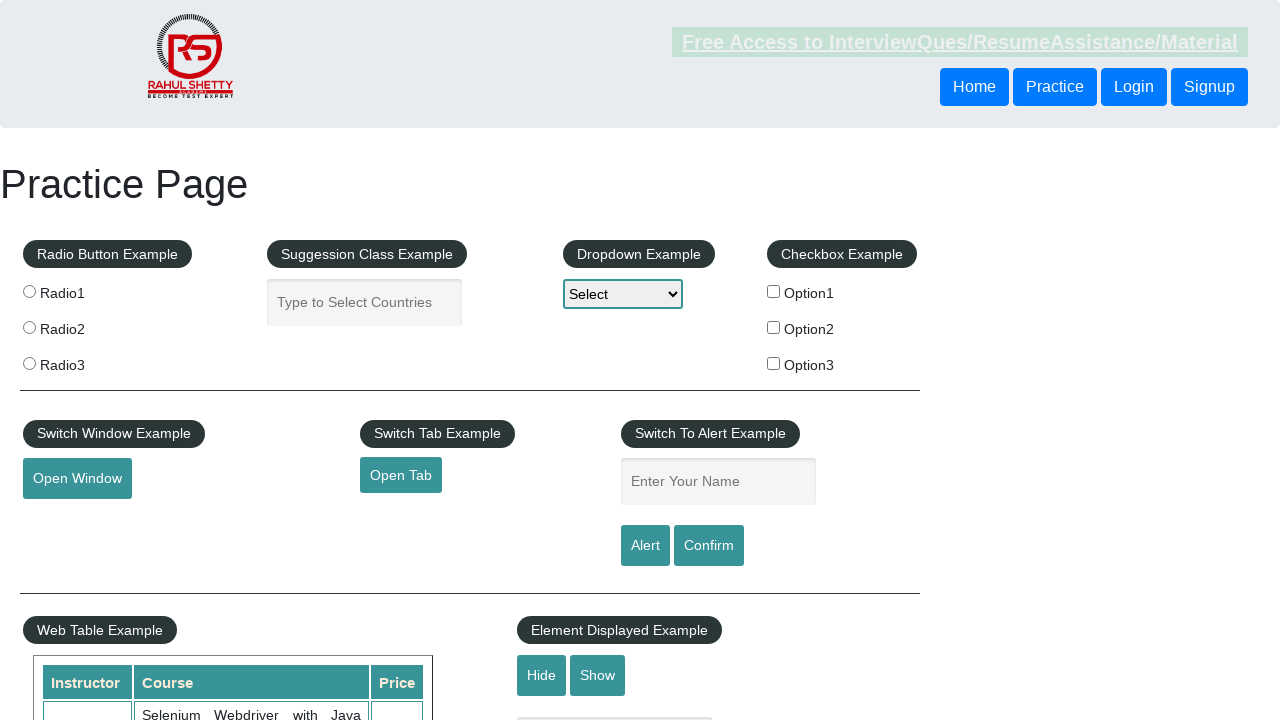

Clicked confirm button to trigger confirm dialog at (709, 546) on #confirmbtn
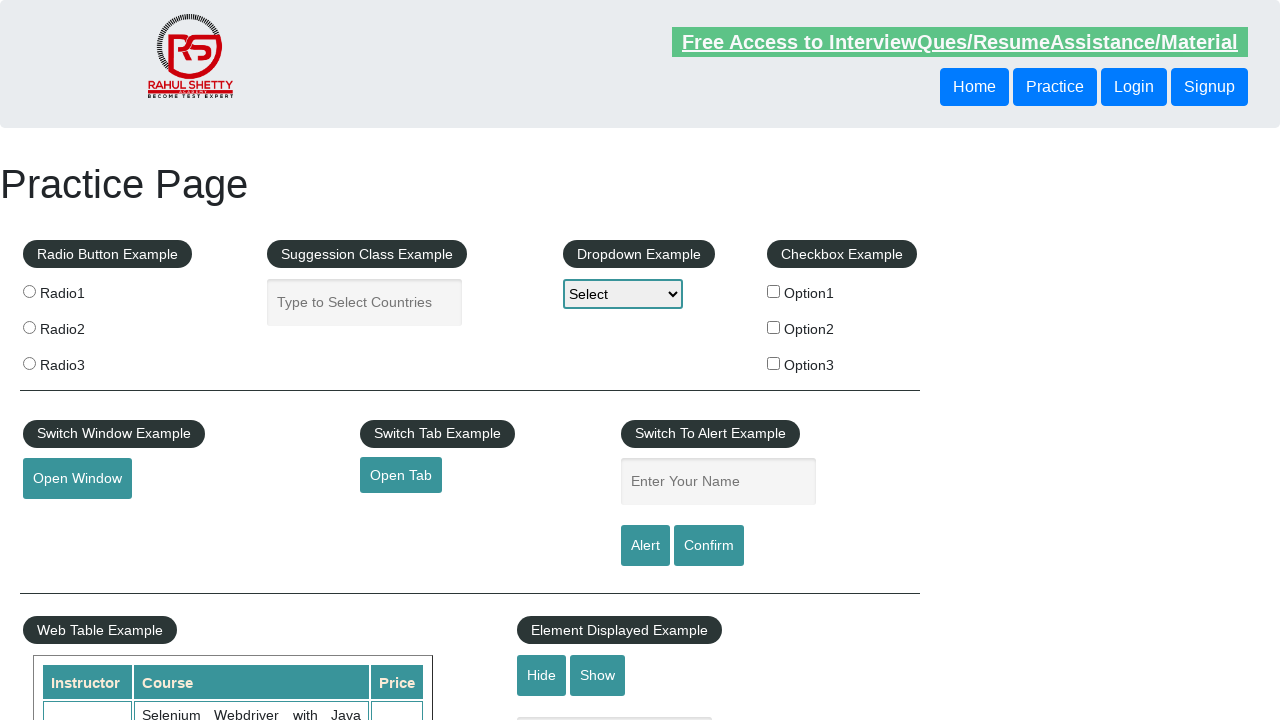

Set up dialog handler to dismiss confirm dialog
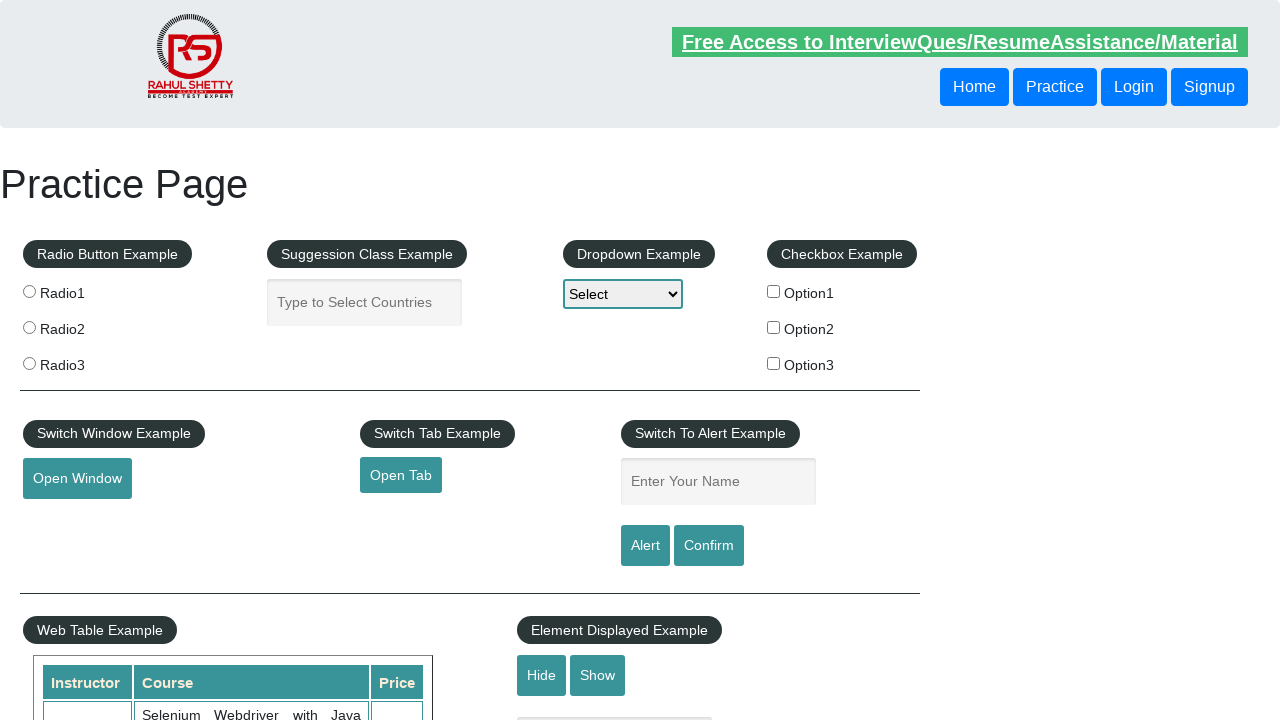

Waited for confirm dialog to be processed
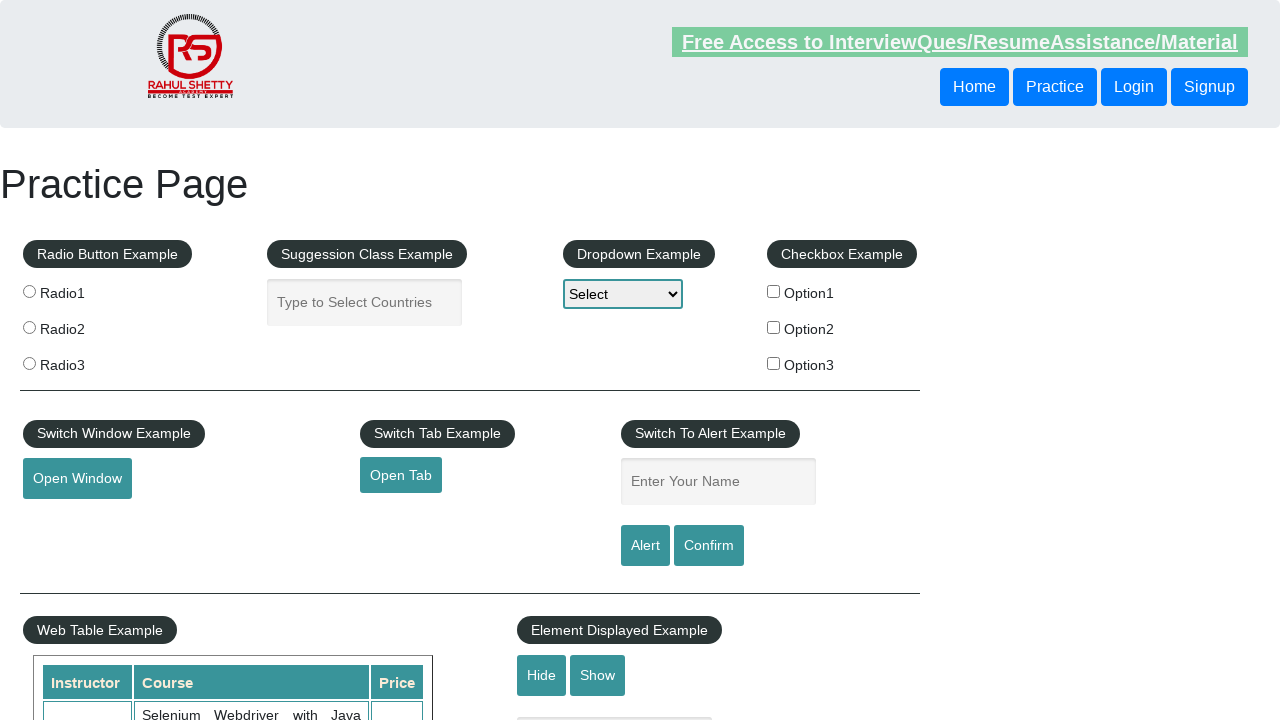

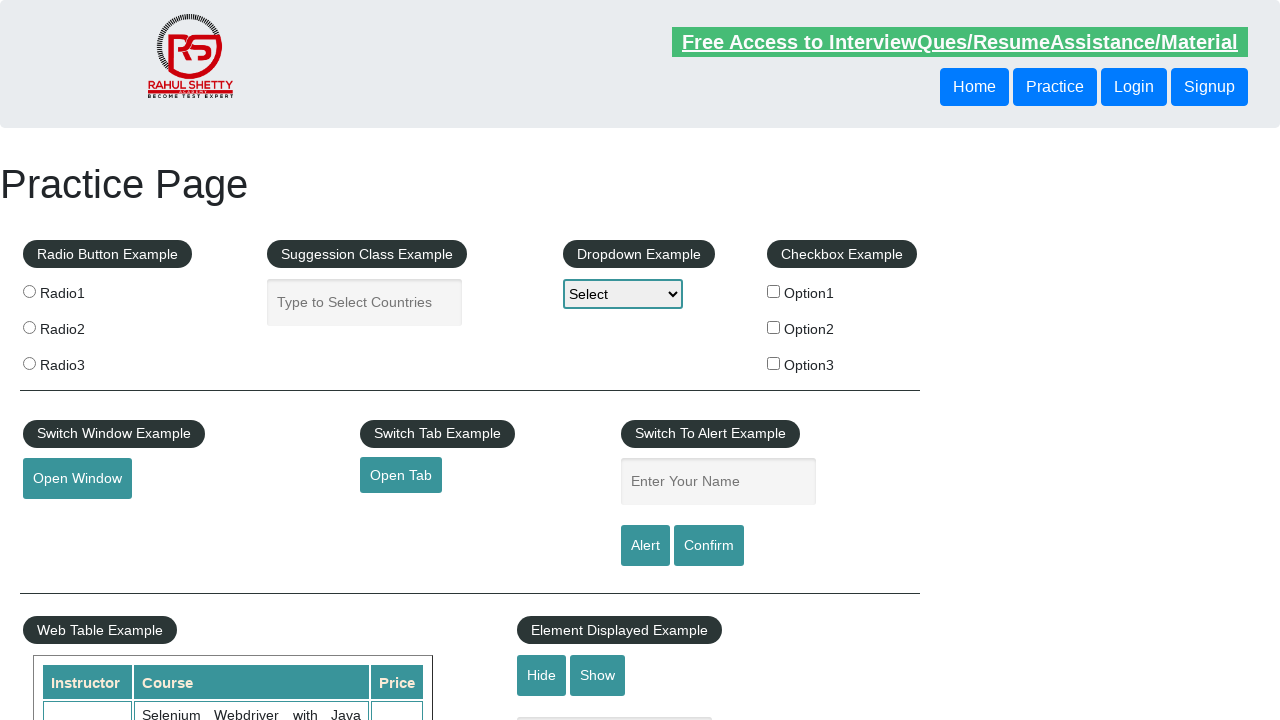